Verifies the Maison header menu navigation by clicking the link and confirming navigation to the home category page.

Starting URL: https://shop.tech-vip.com

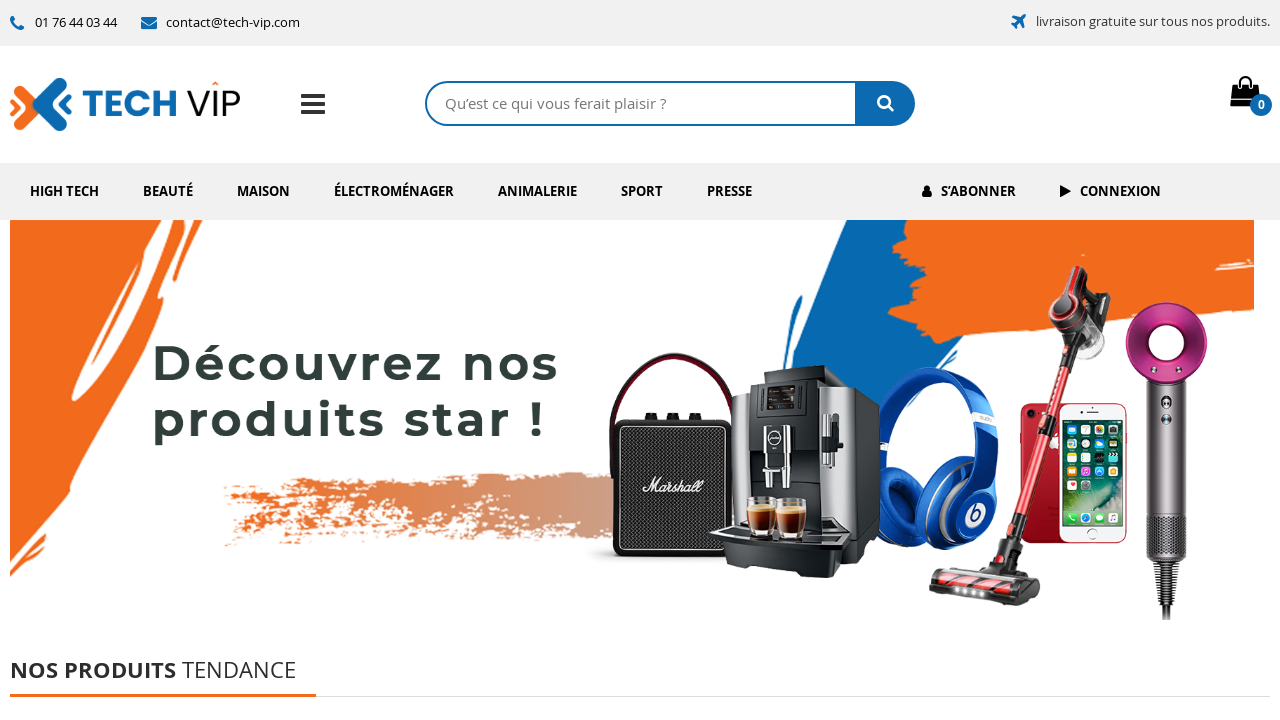

Clicked Maison link in header menu at (264, 191) on internal:role=link[name="Maison"i]
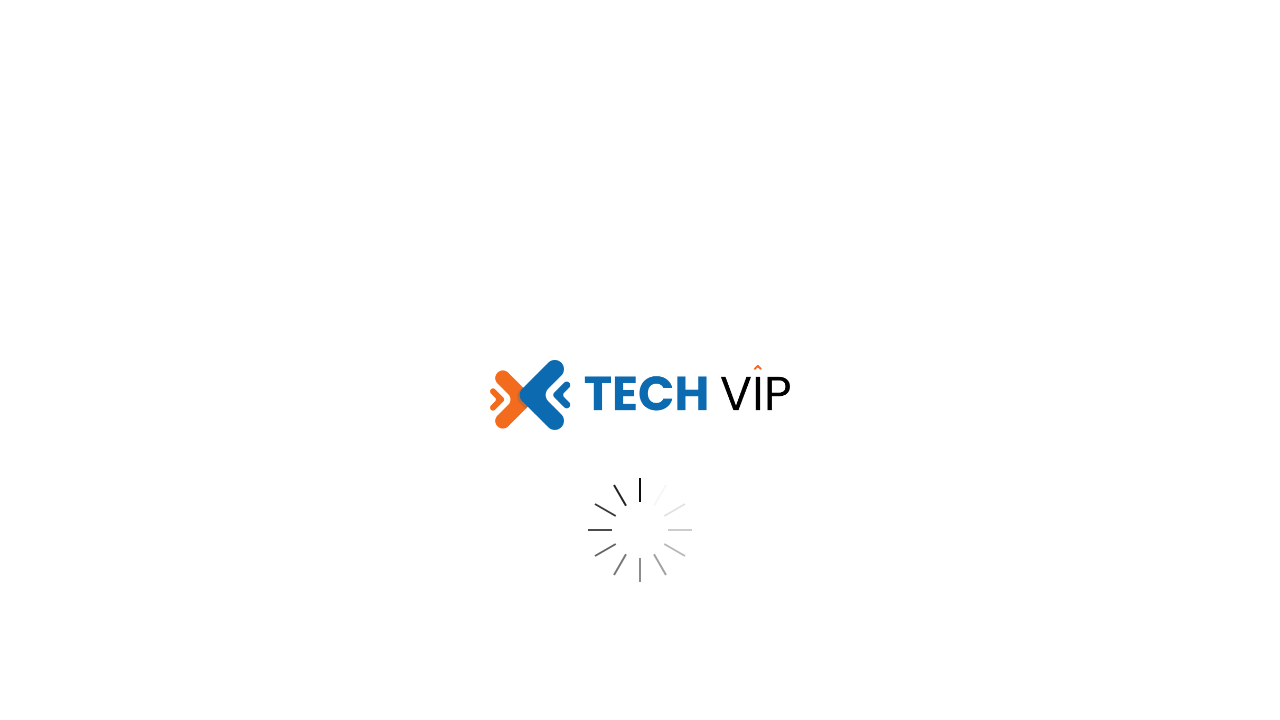

Waited for navigation to Maison category page (https://shop.tech-vip.com/maison/)
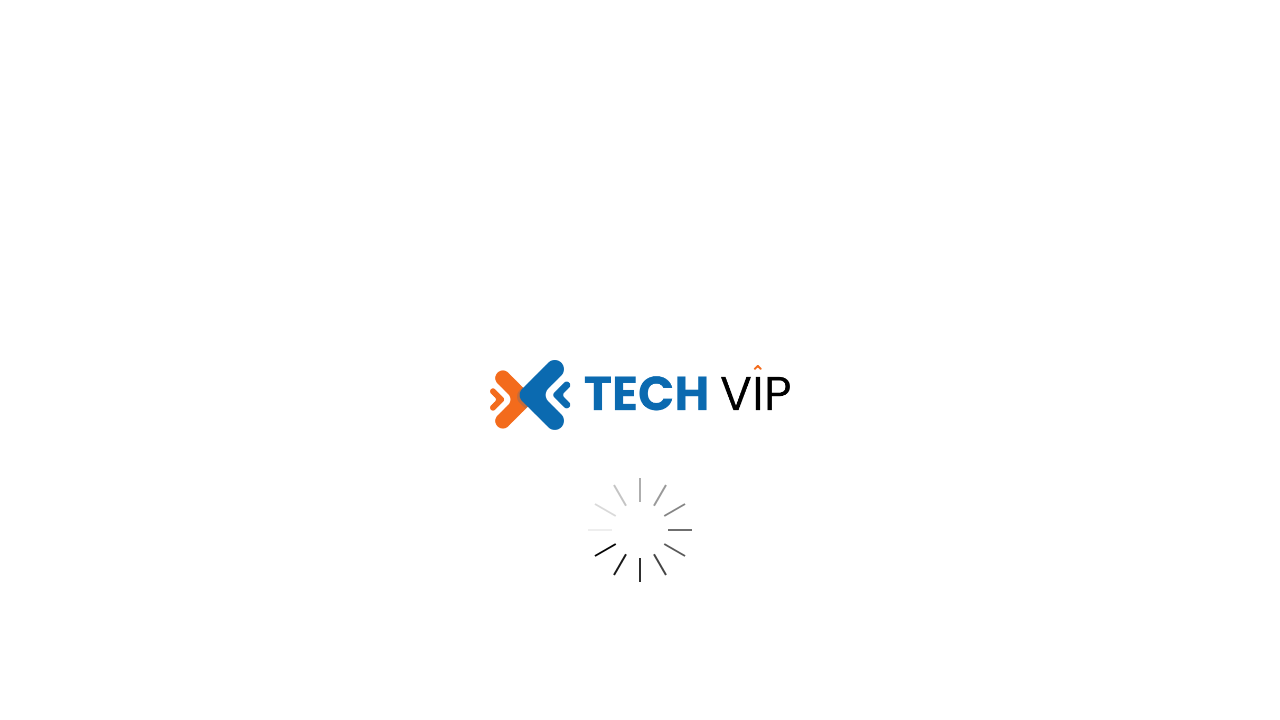

Page fully loaded - network became idle
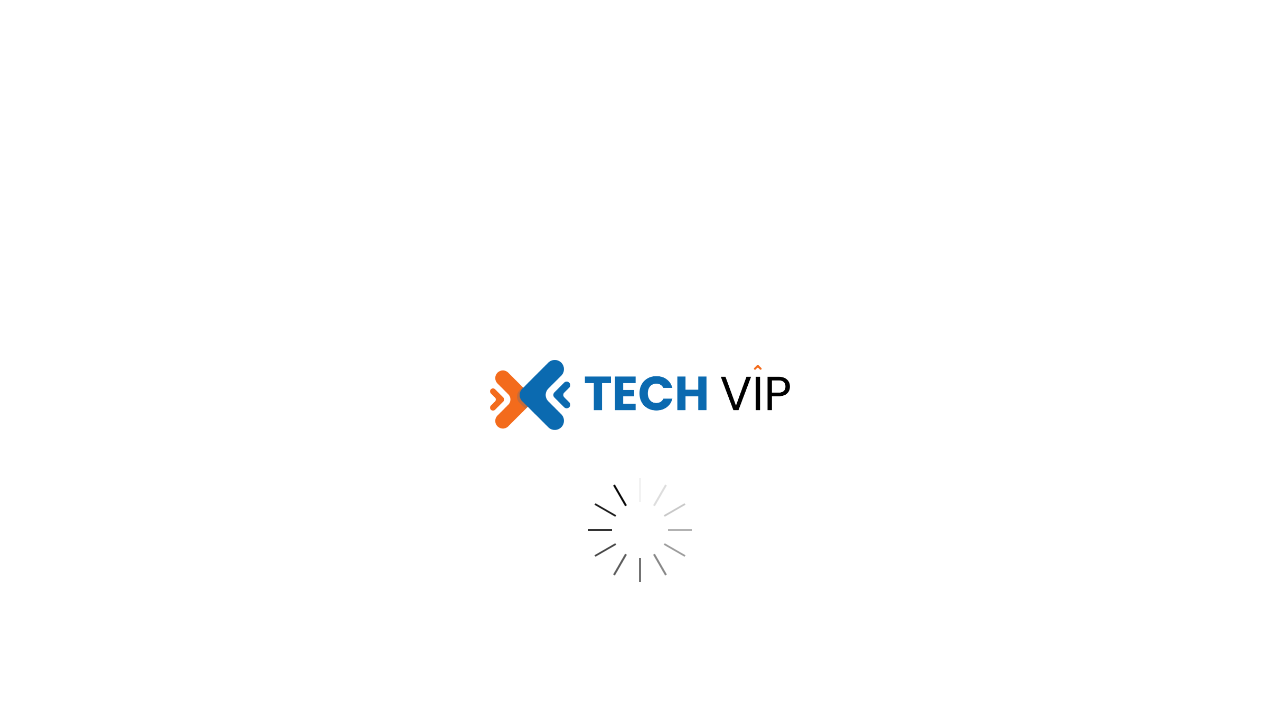

Scrolled to footer to verify full page loaded
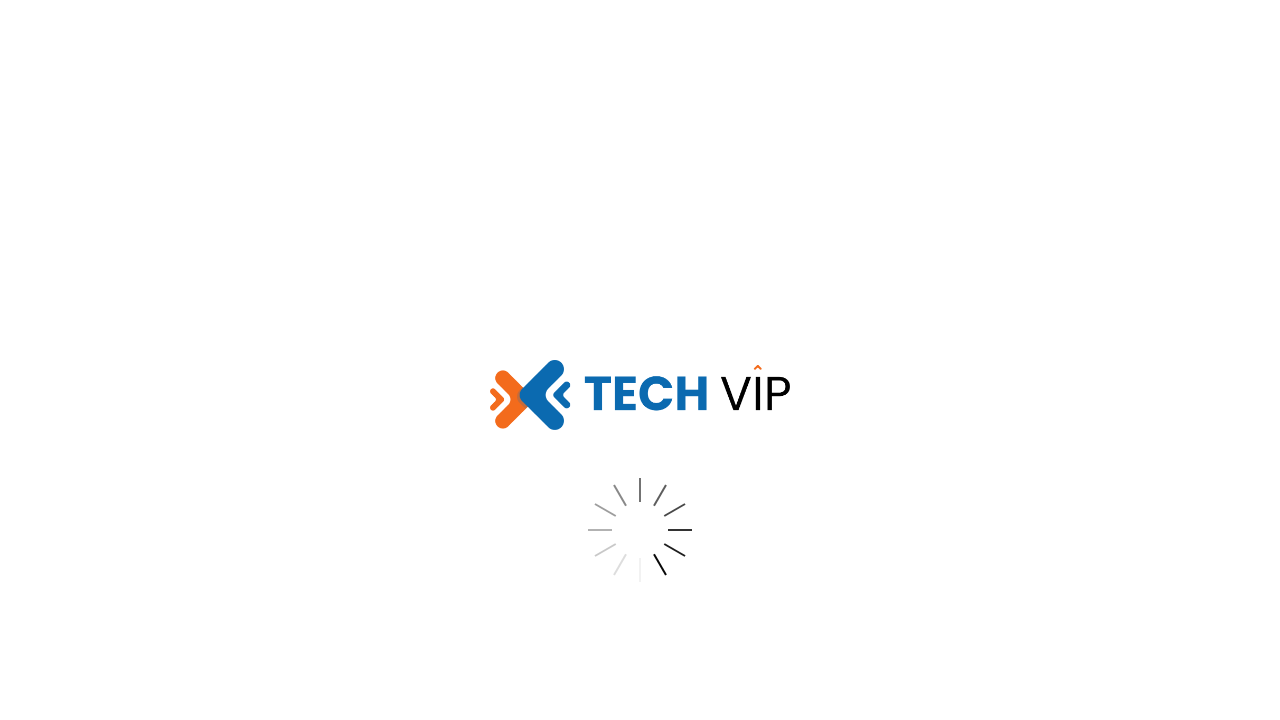

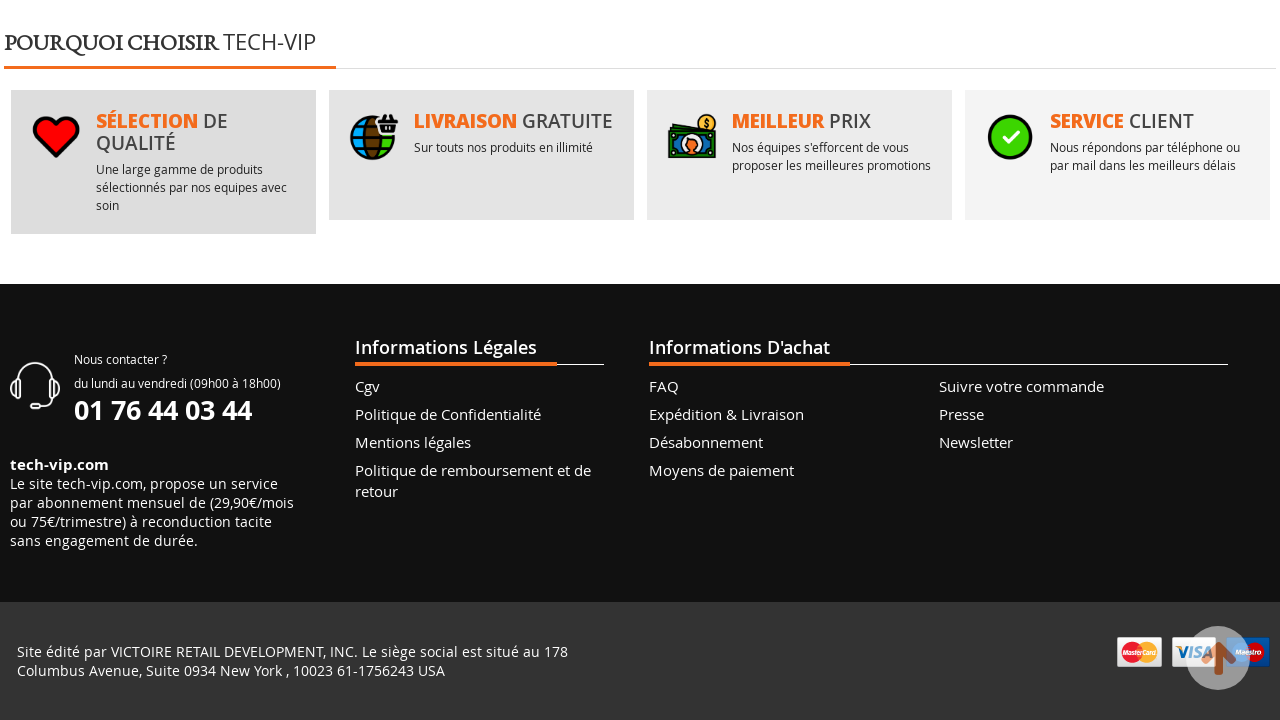